Navigates to a demo table page and extracts text from a specific table cell

Starting URL: http://automationbykrishna.com

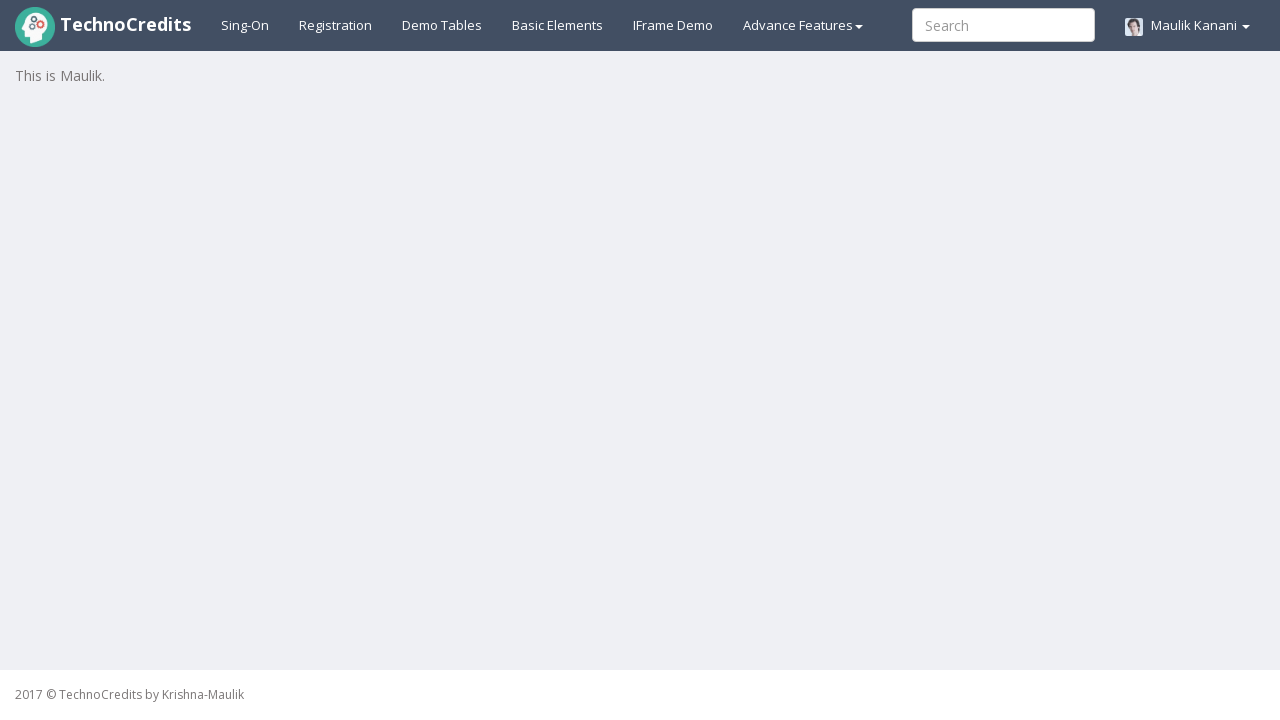

Clicked on demo table link at (442, 25) on xpath=//a[@id='demotable']
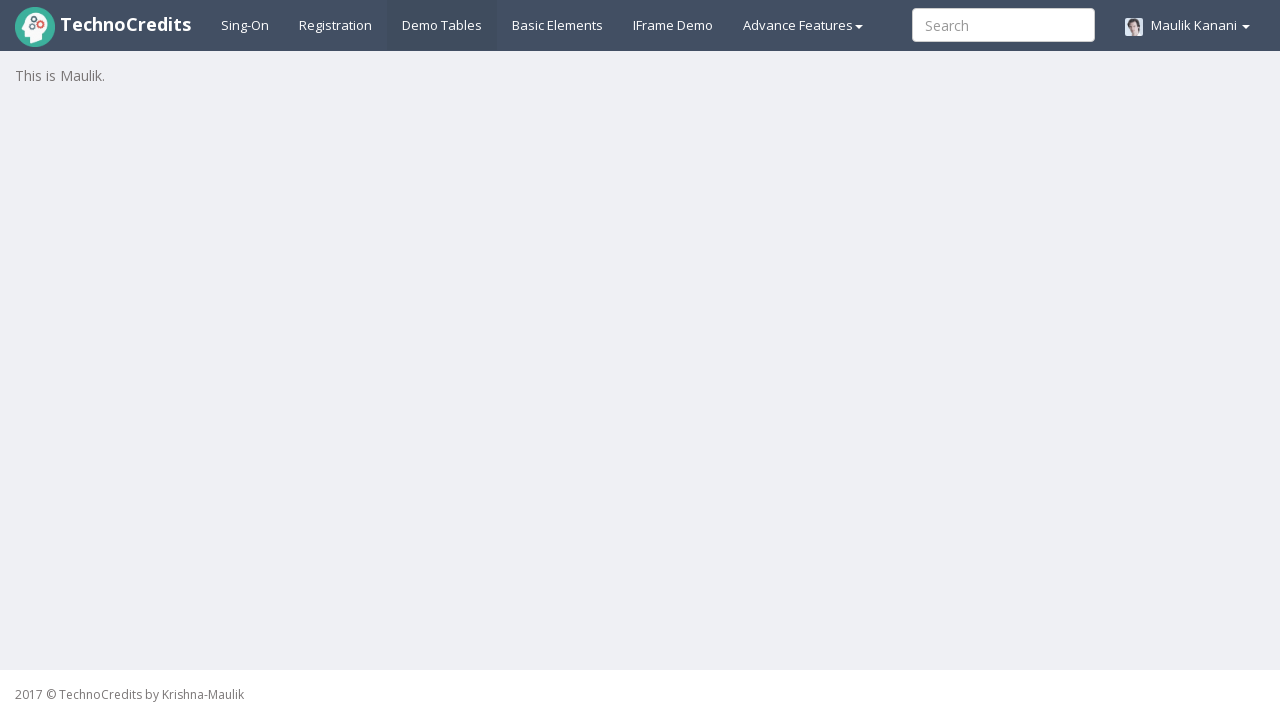

Extracted text from table cell (row 1, column 4)
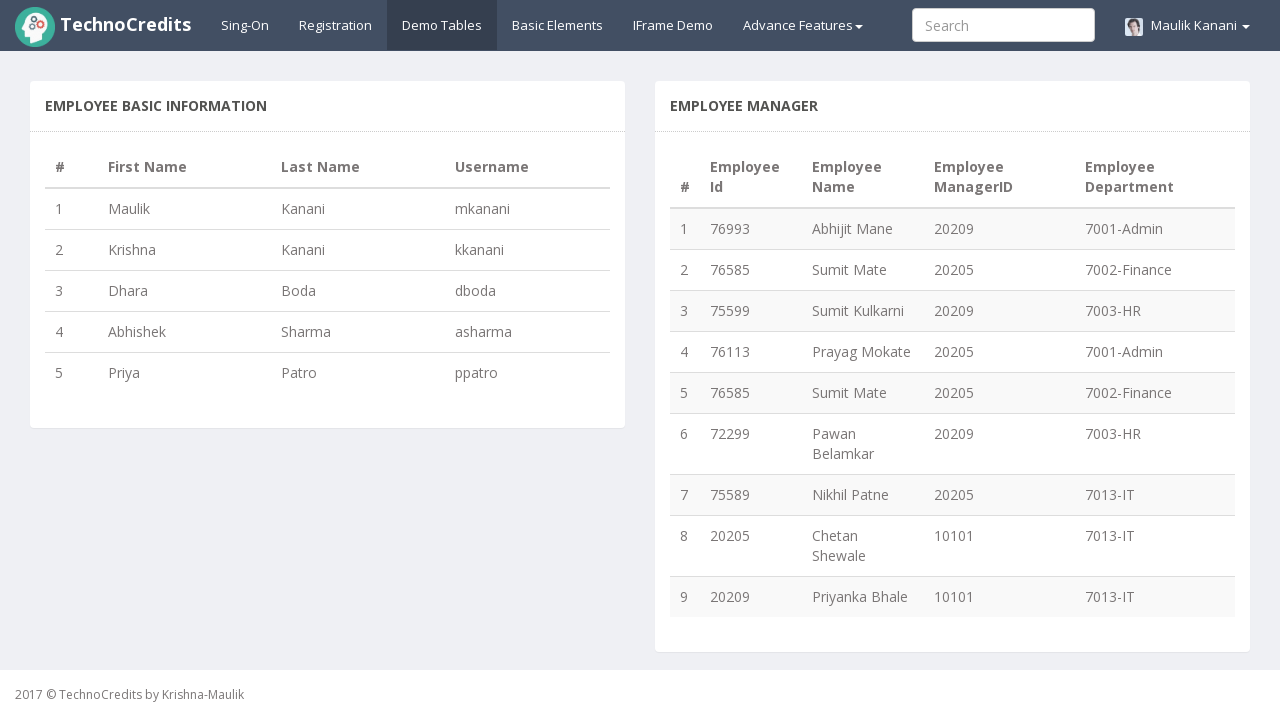

Printed extracted text: mkanani
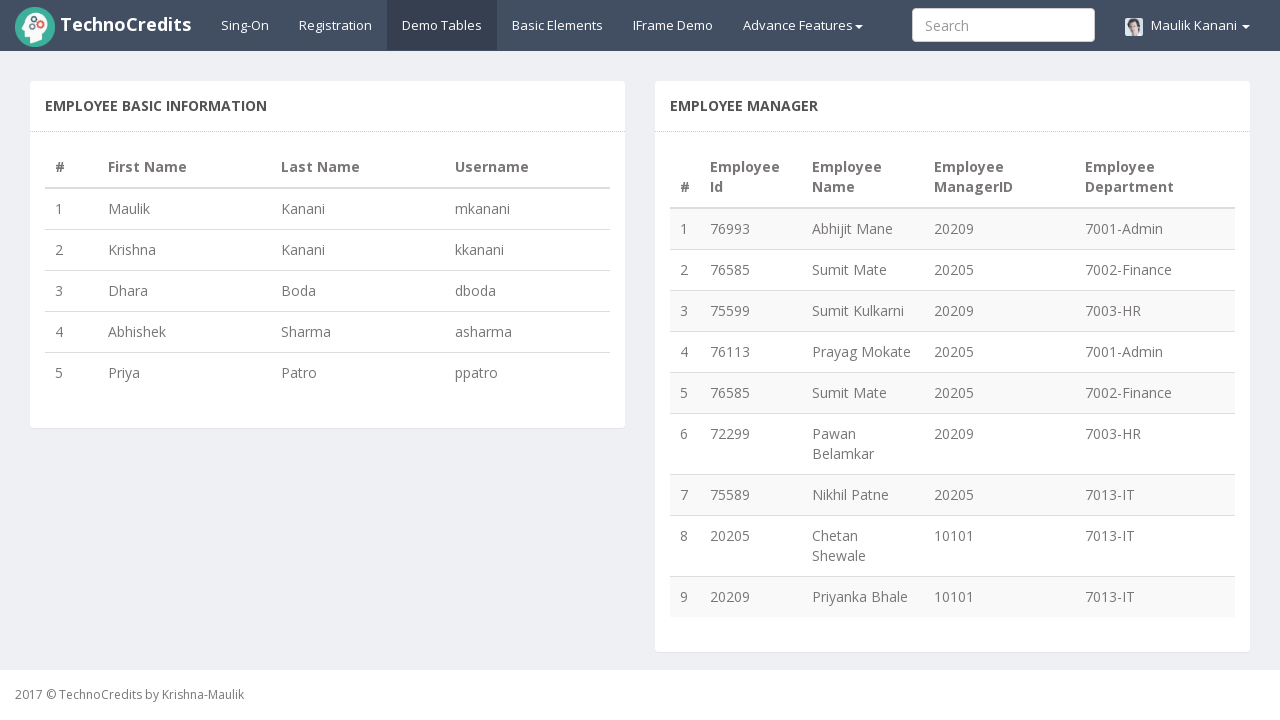

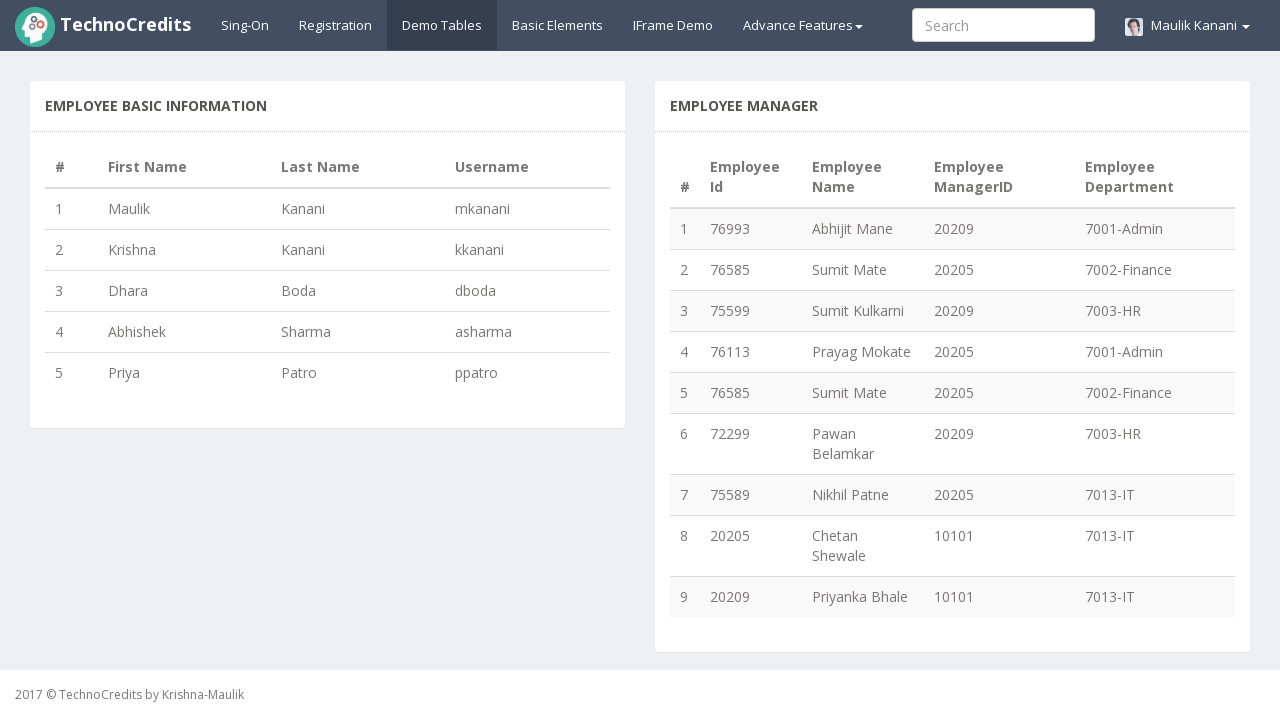